Tests checkbox selection, dropdown interaction, and alert handling on a practice automation page by clicking a checkbox, selecting the corresponding option in a dropdown, entering text in a name field, and verifying the alert message.

Starting URL: https://rahulshettyacademy.com/AutomationPractice/

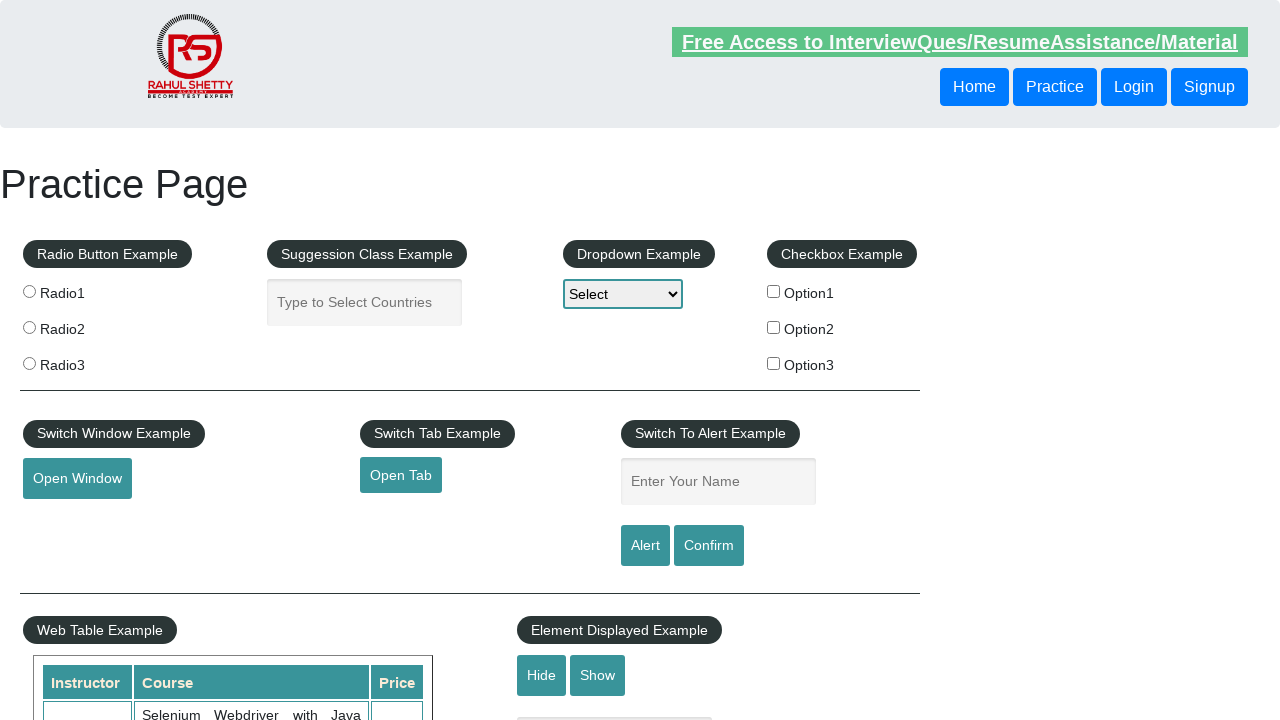

Clicked the second checkbox (Option2) at (774, 327) on xpath=//*[@id='checkbox-example']/fieldset/label[2]/input
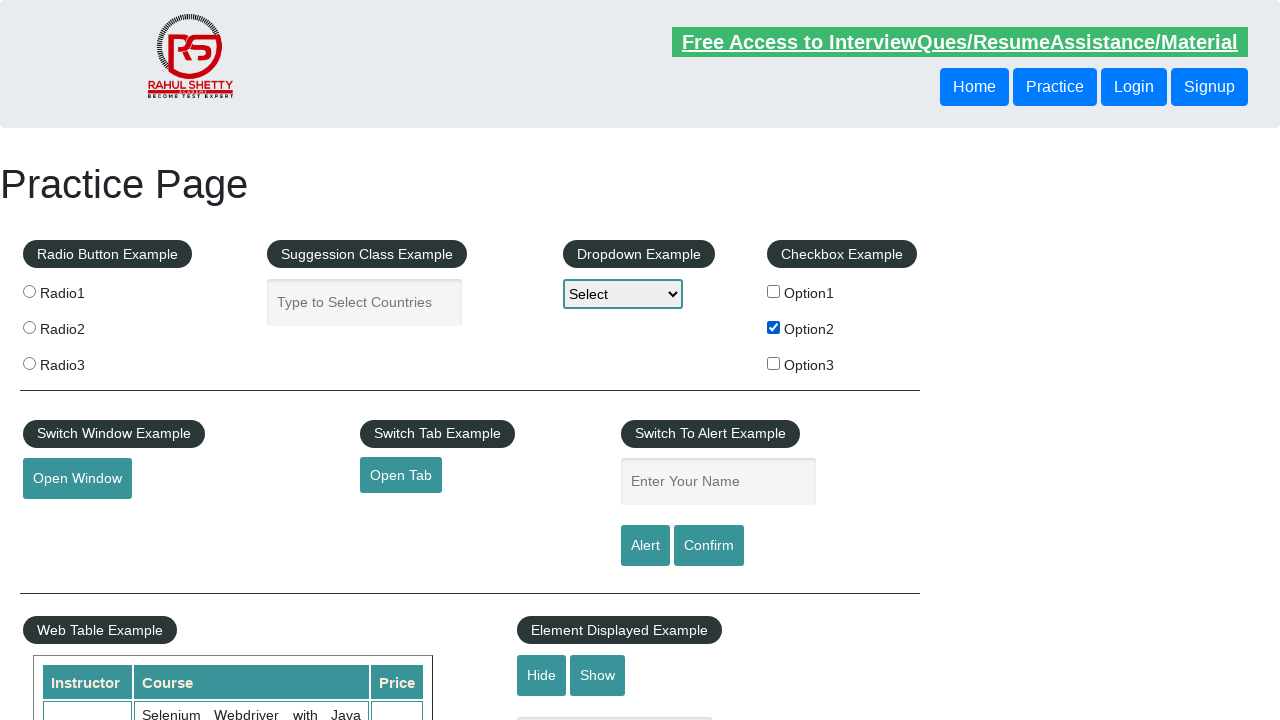

Retrieved checkbox label text: Option2
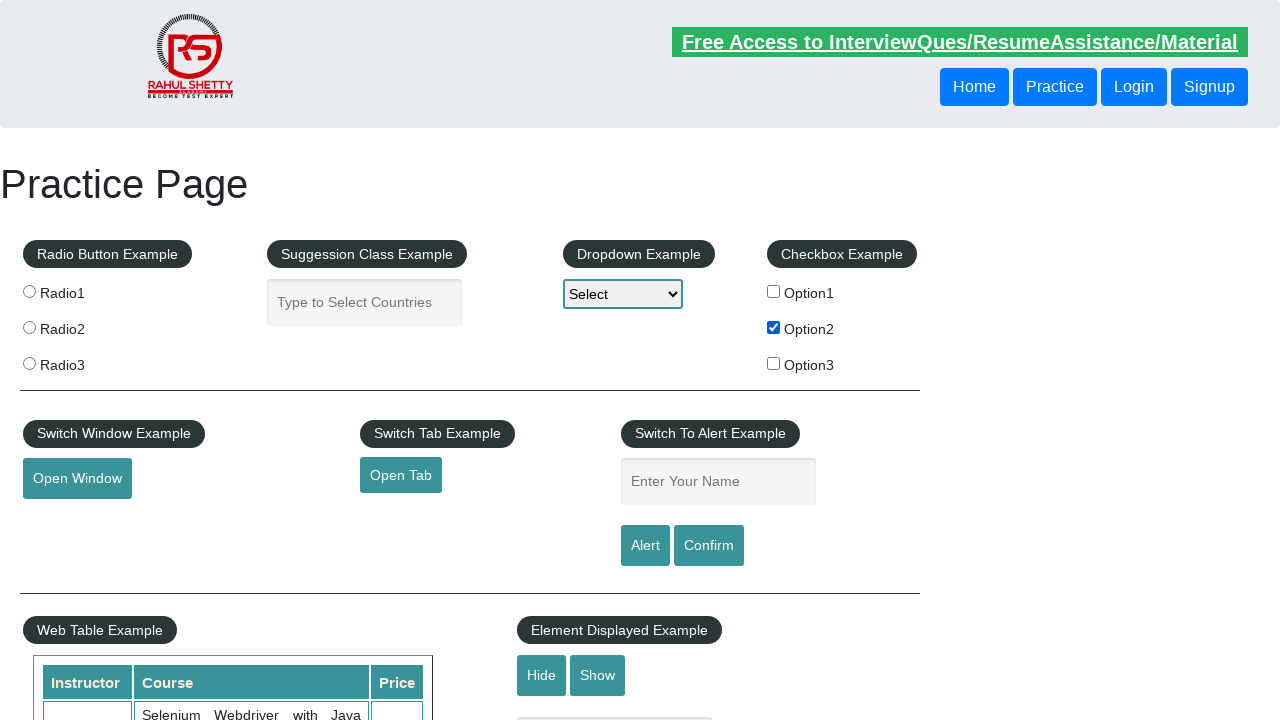

Selected 'Option2' from dropdown on #dropdown-class-example
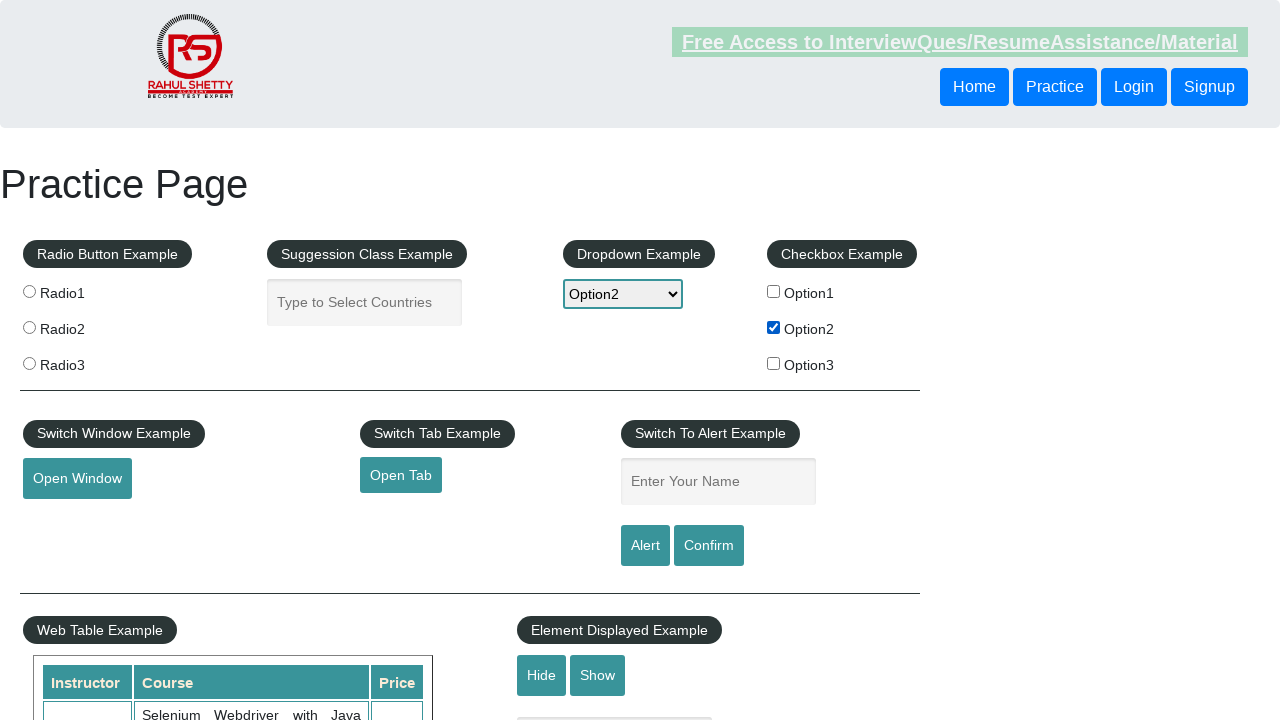

Filled name field with 'Option2' on #name
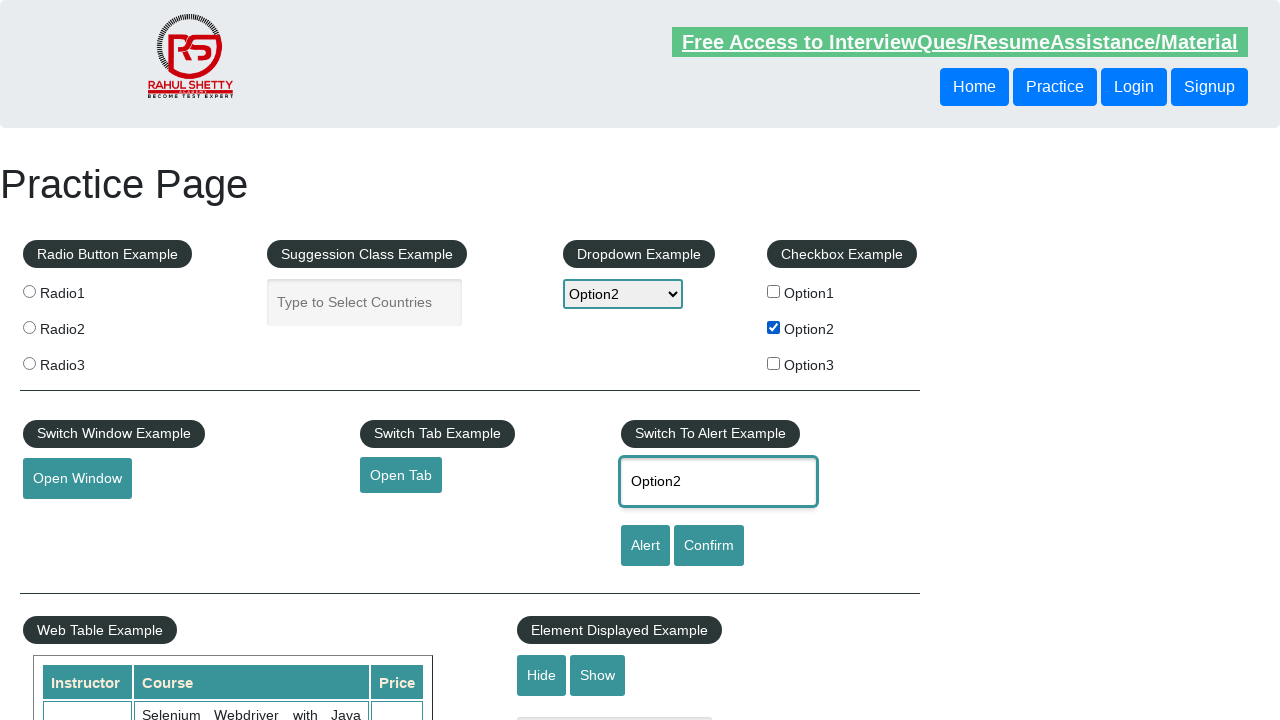

Clicked alert button at (645, 546) on #alertbtn
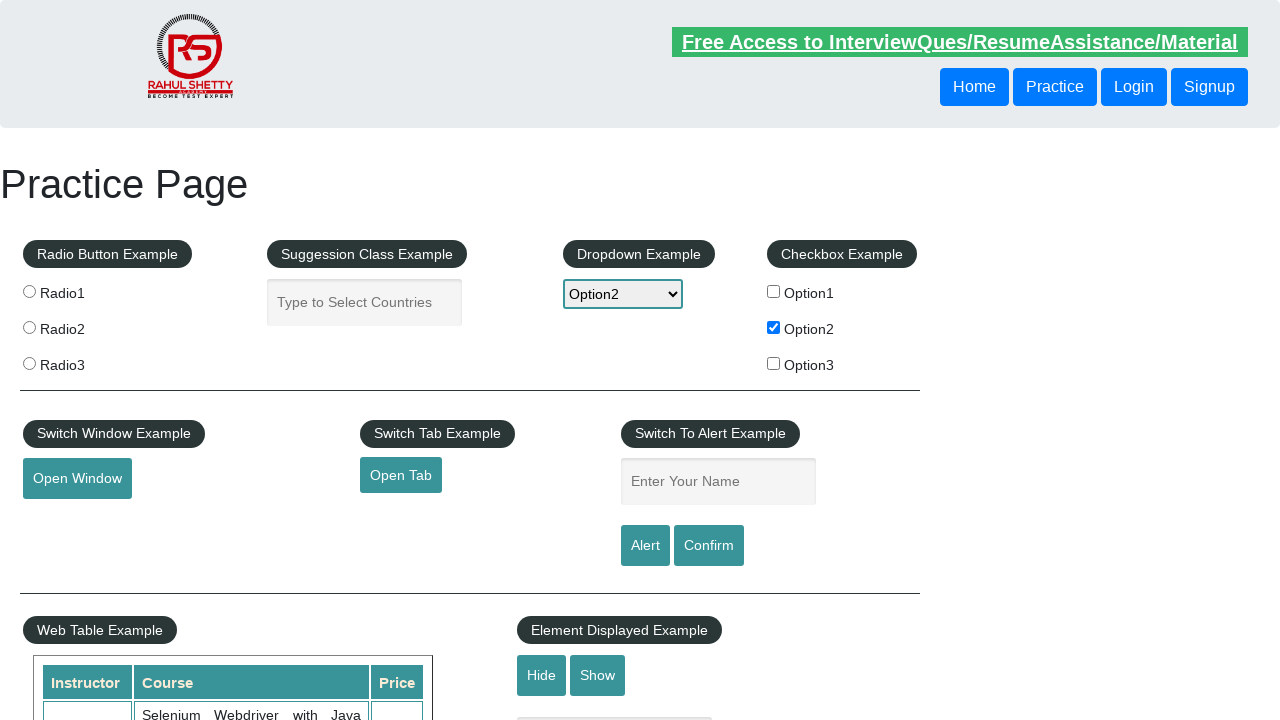

Set up dialog handler to accept alerts
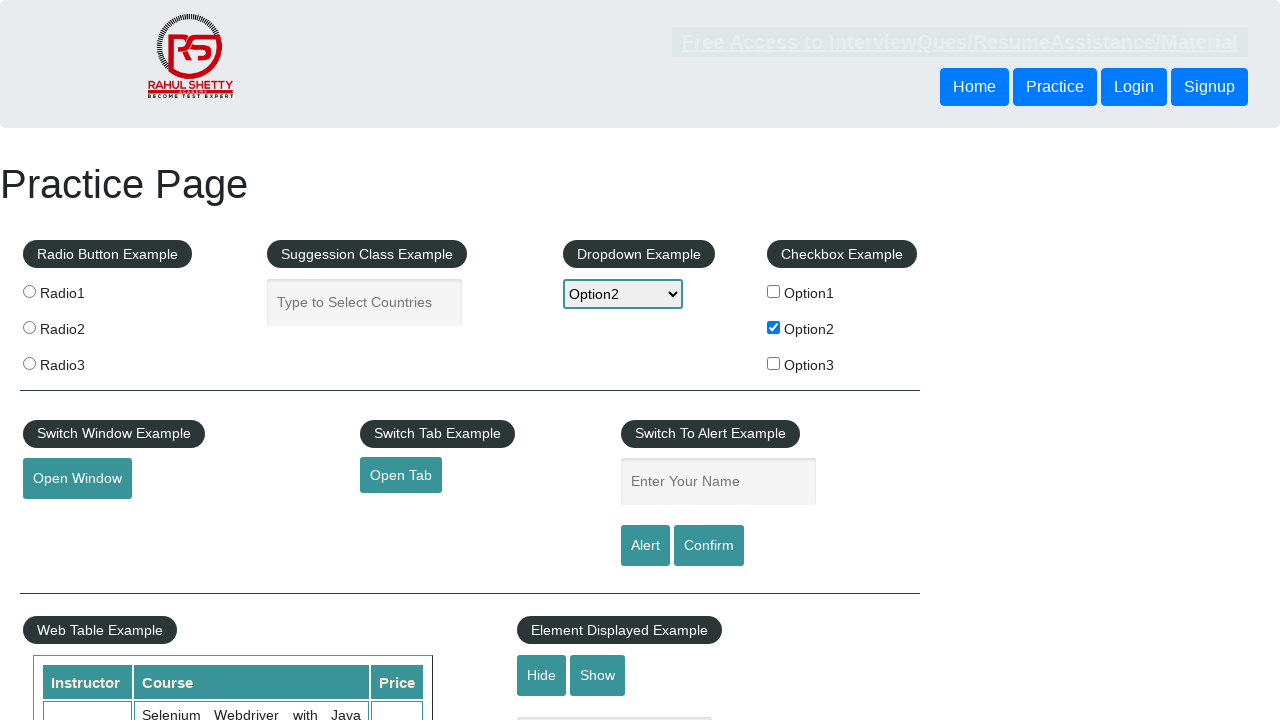

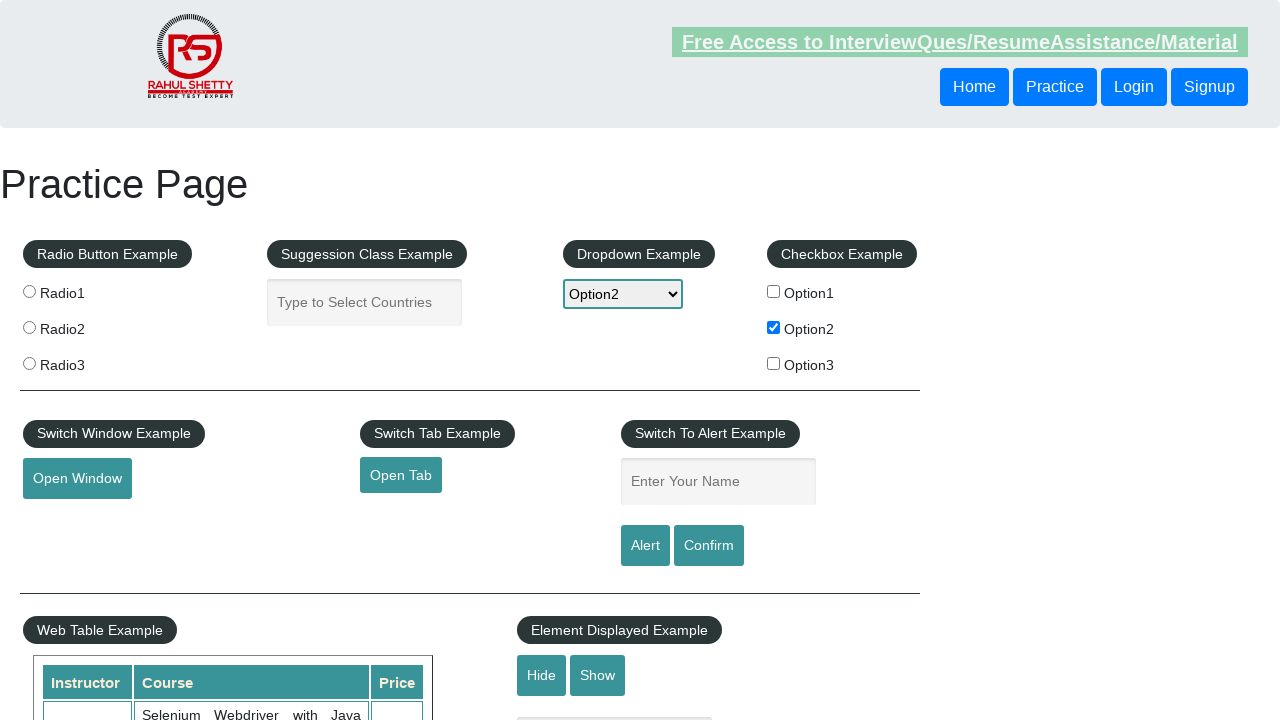